Navigates to the Selenium website and clicks on the Downloads link

Starting URL: https://www.selenium.dev/

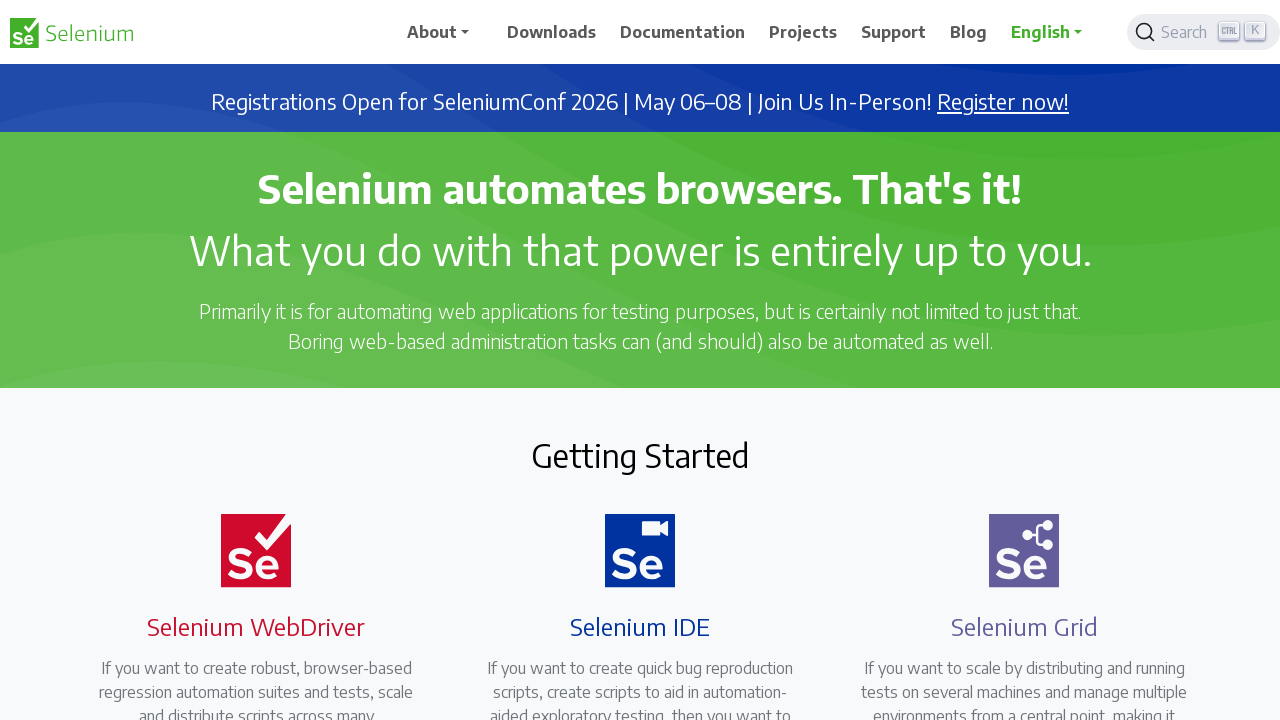

Navigated to Selenium website homepage
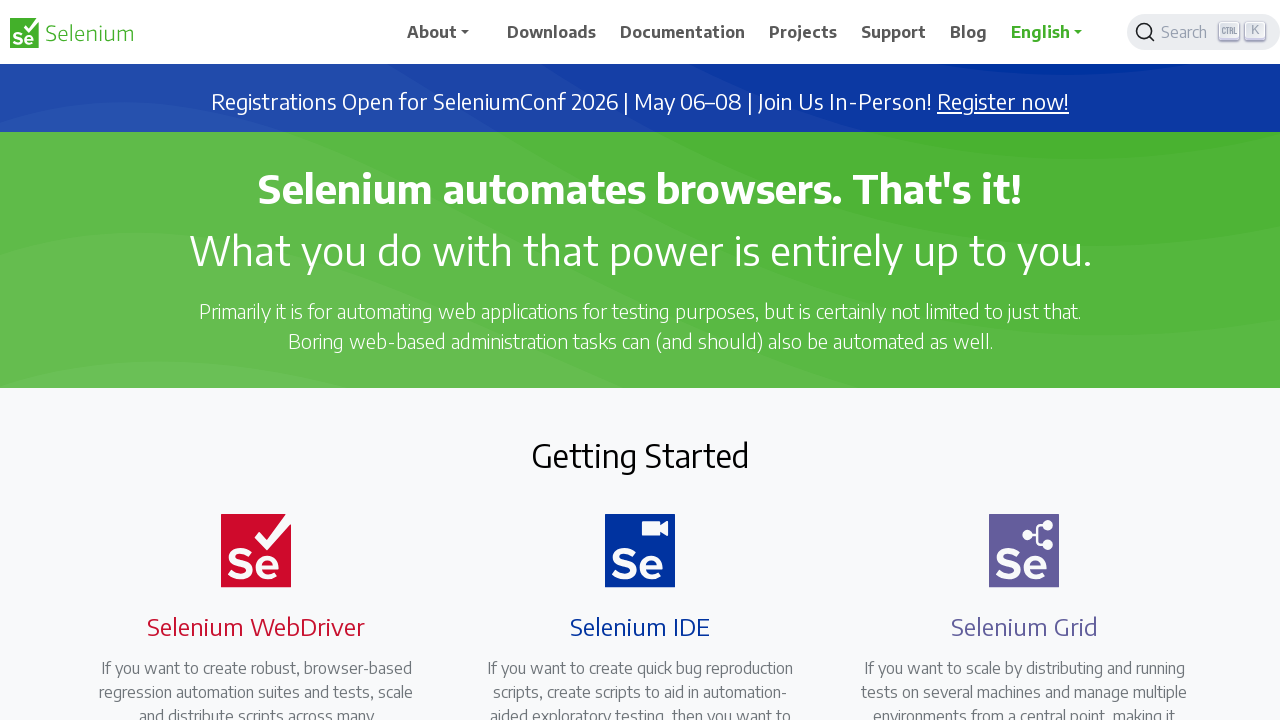

Clicked on the Downloads link at (552, 32) on text=Downloads
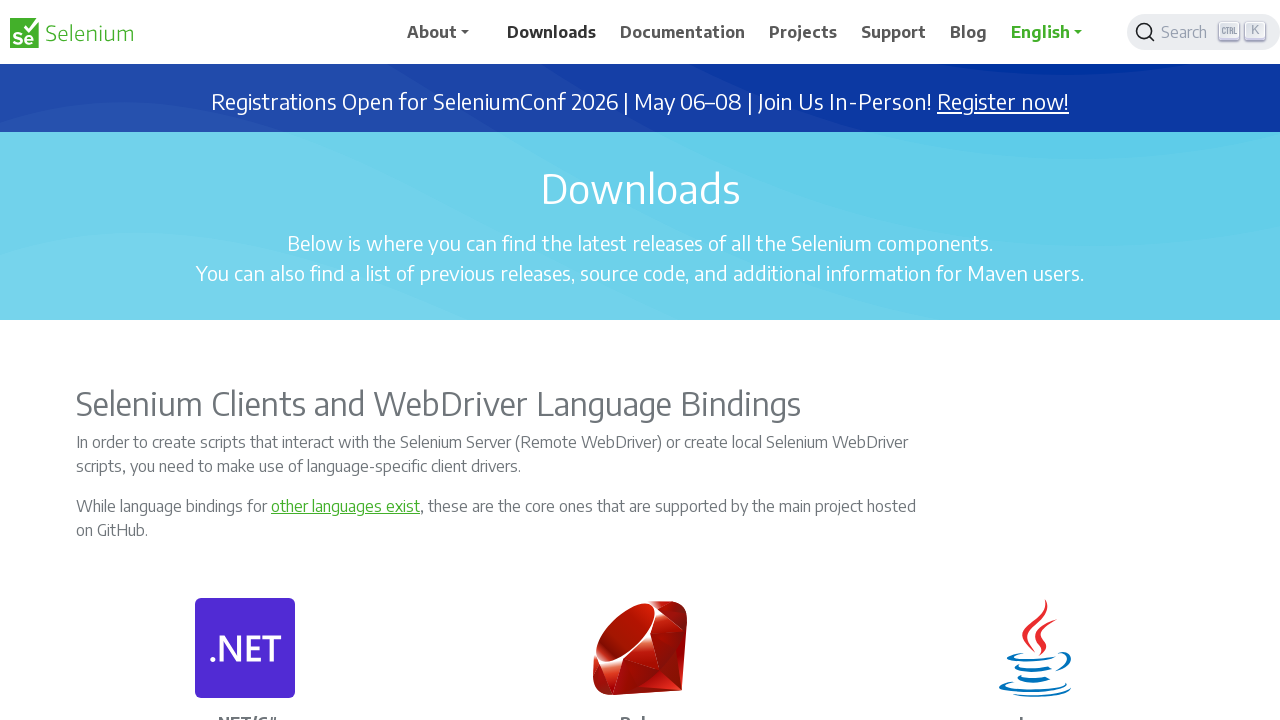

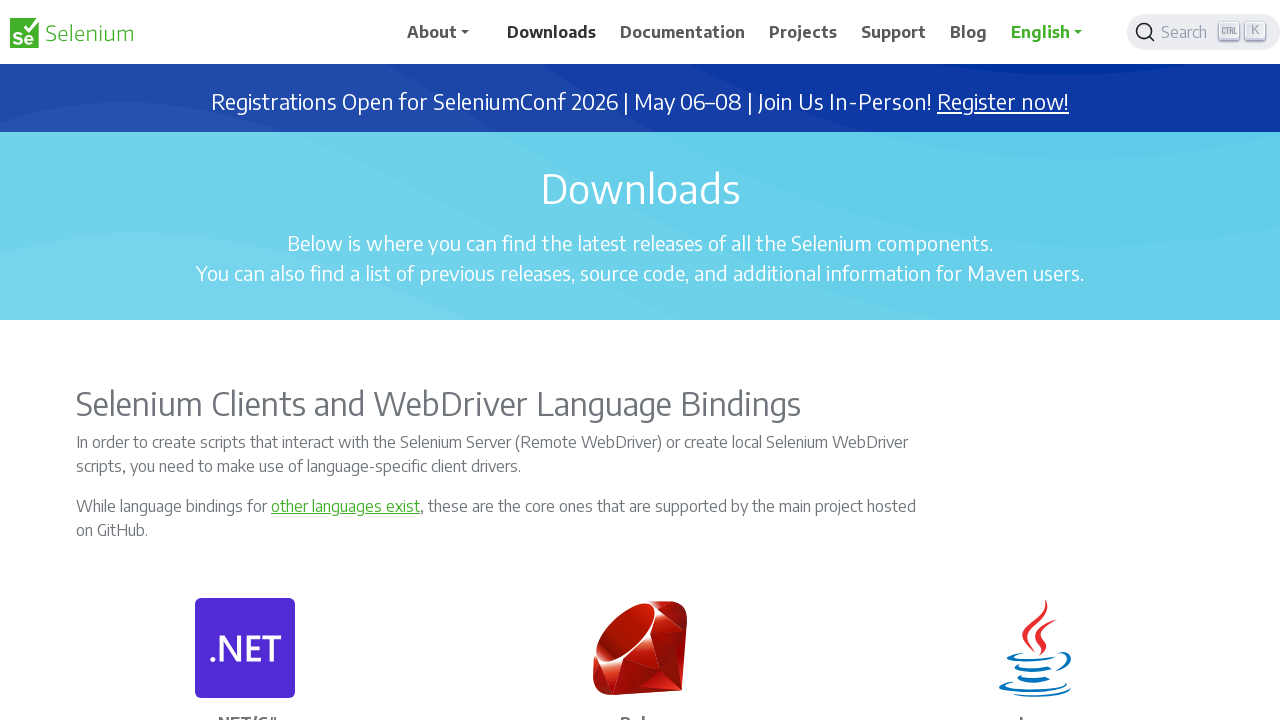